Tests click and hold functionality on an interactive circle element, holding it for 3 seconds and then releasing

Starting URL: https://www.kirupa.com/html5/press_and_hold.htm

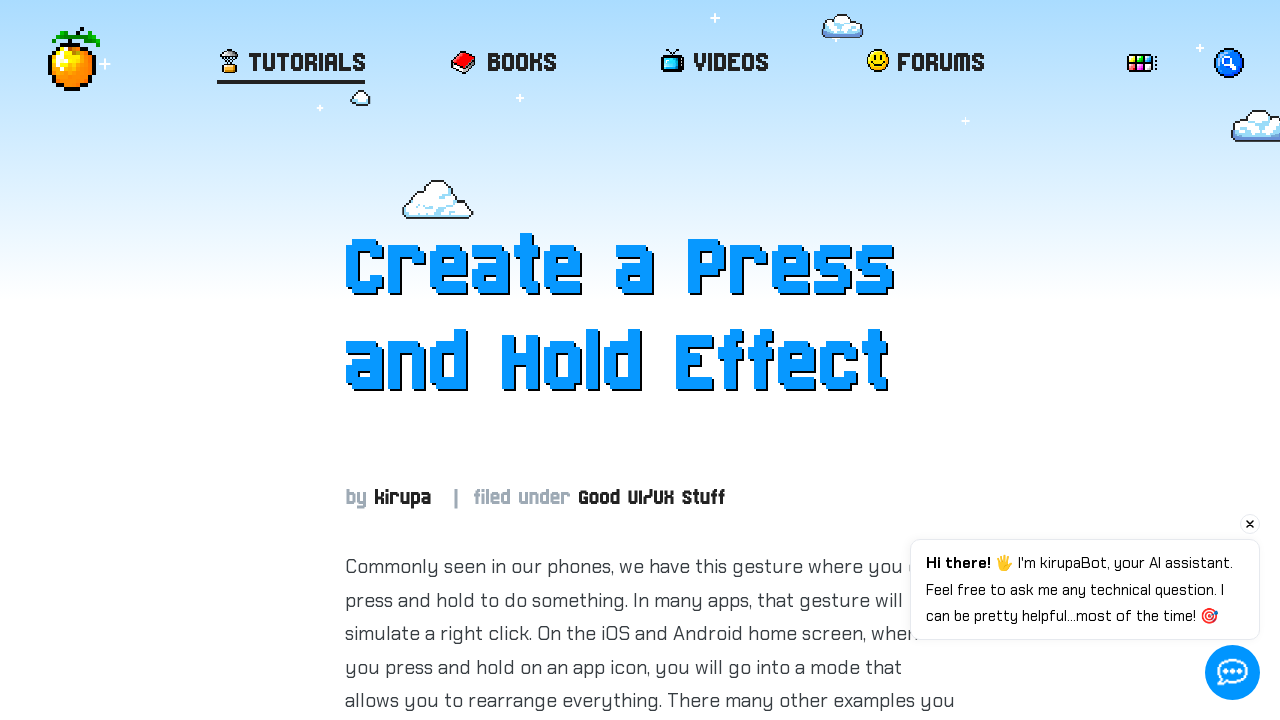

Circle element is now visible
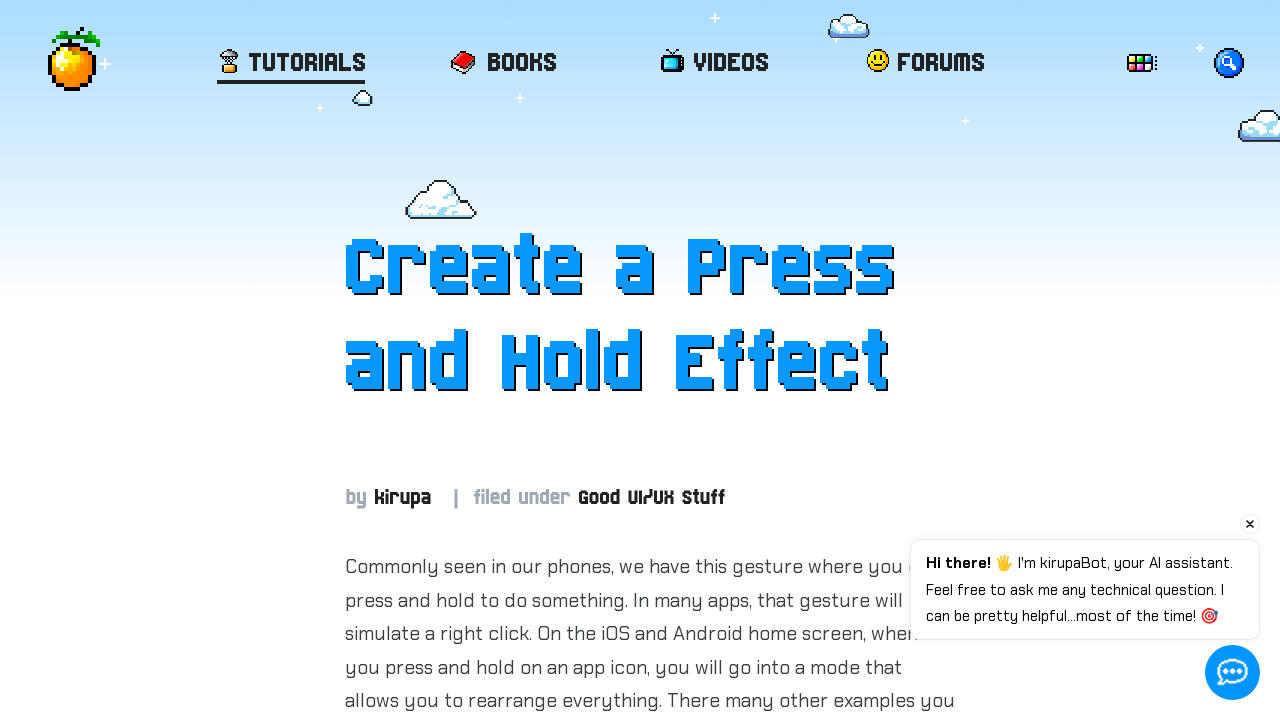

Retrieved bounding box of circle element
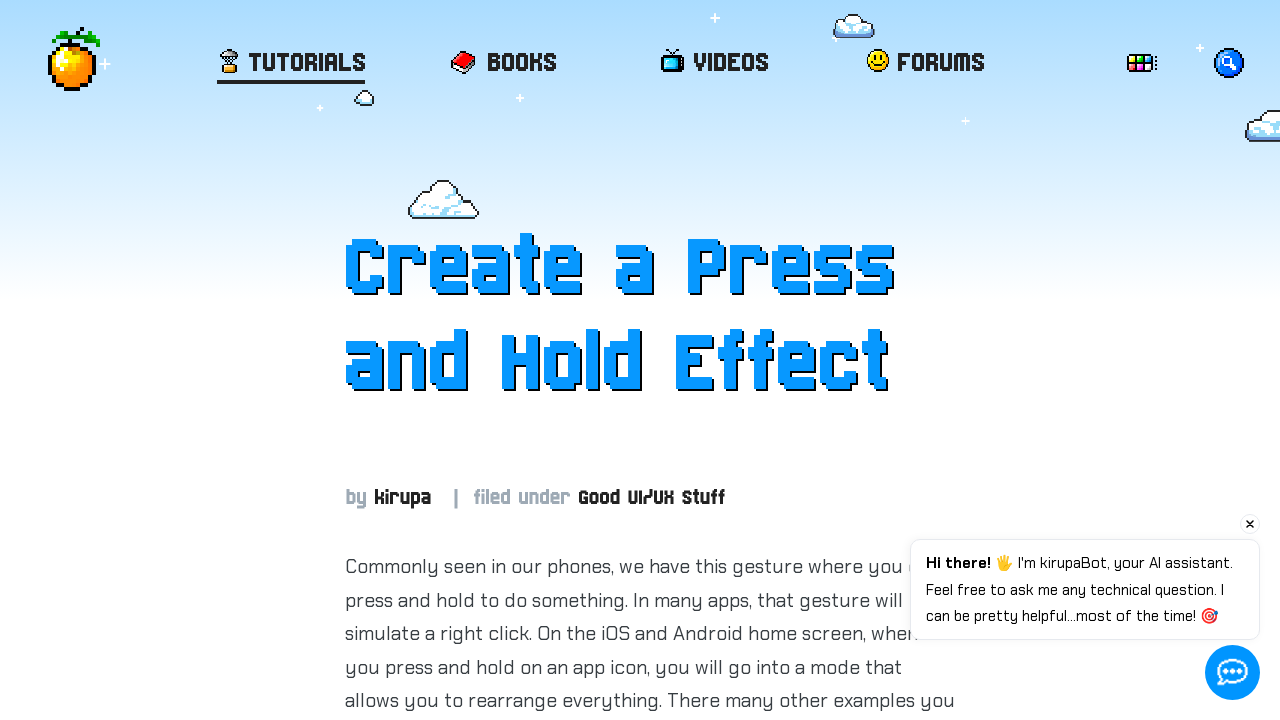

Moved mouse to center of circle element at (650, 1943)
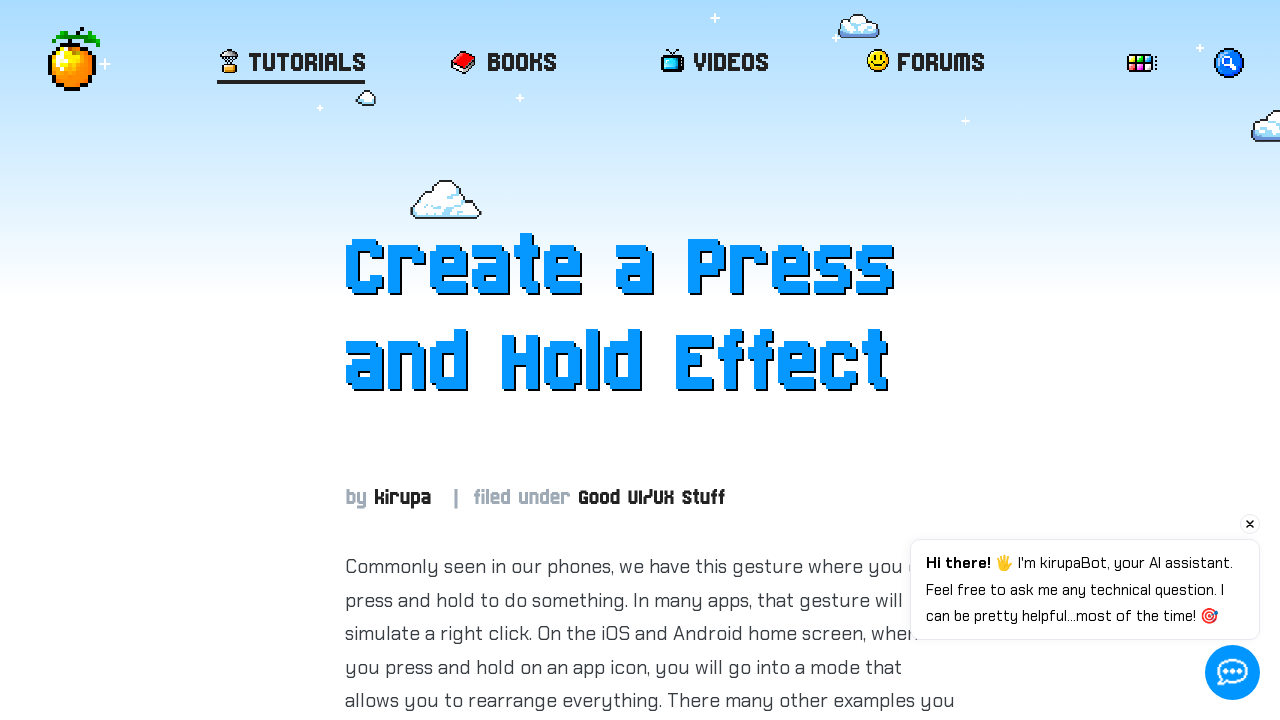

Mouse button pressed down to start holding circle at (650, 1943)
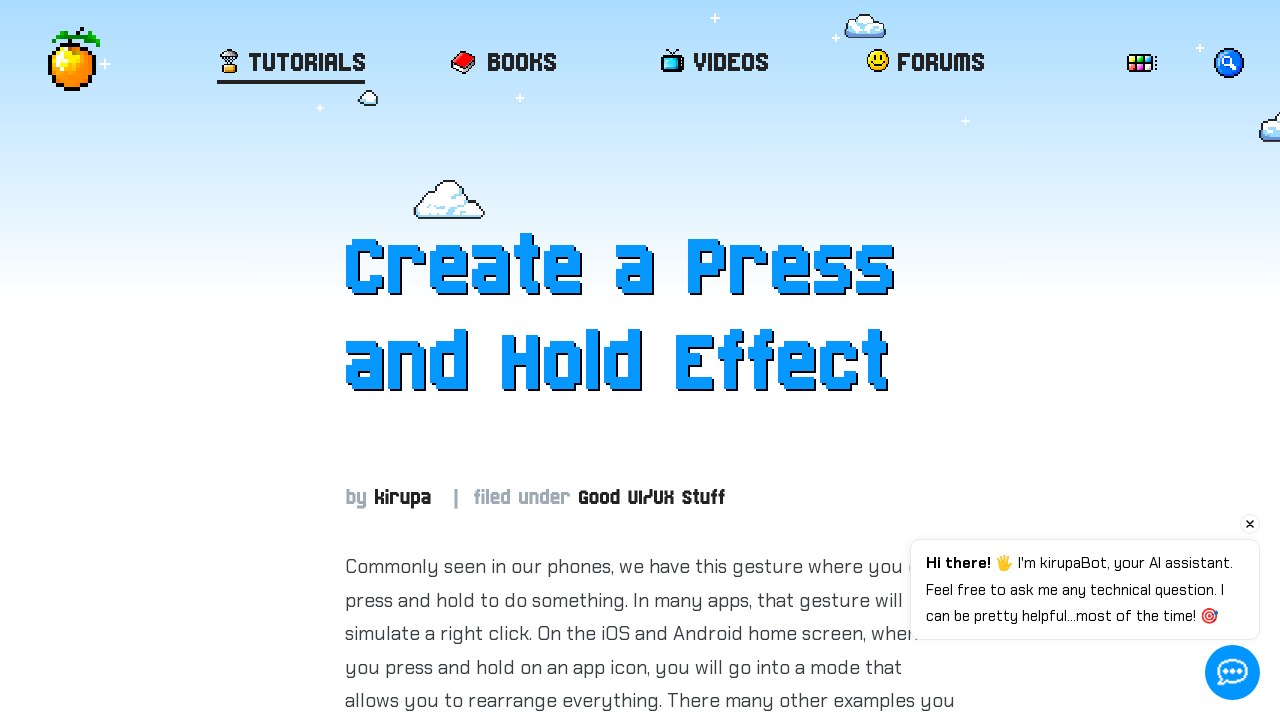

Held mouse button for 3 seconds
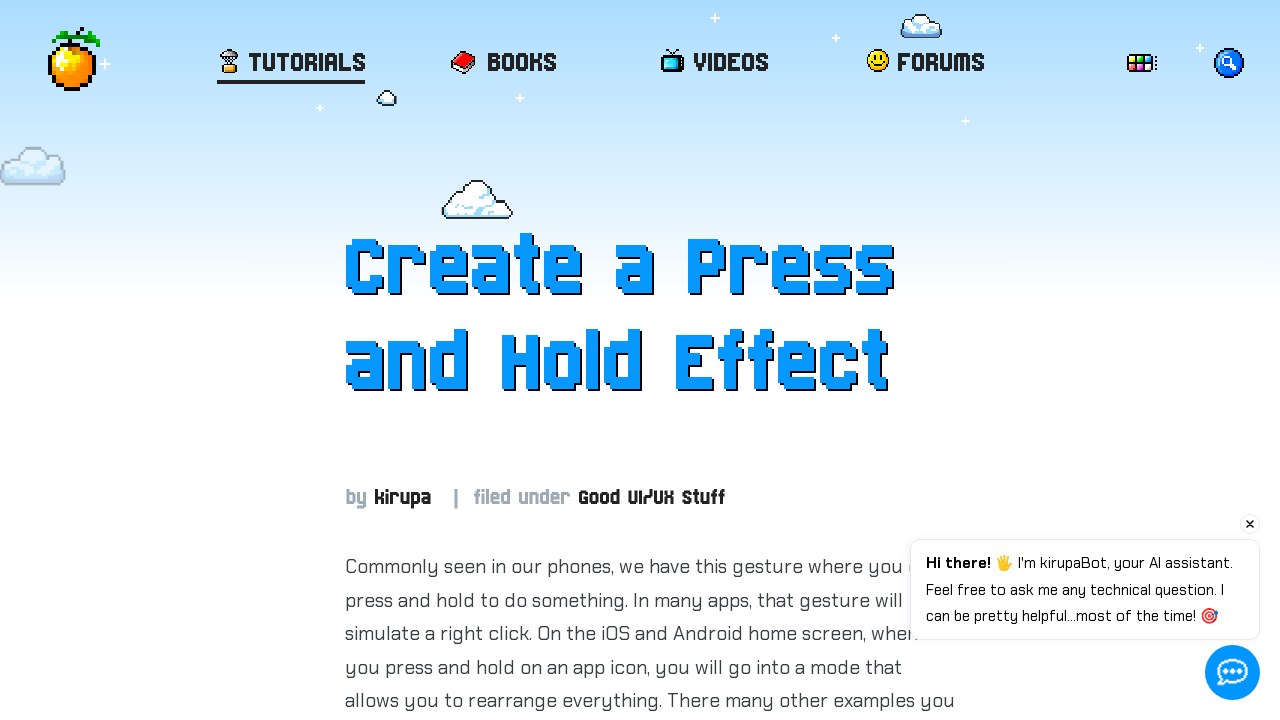

Released mouse button to complete click and hold action at (650, 1943)
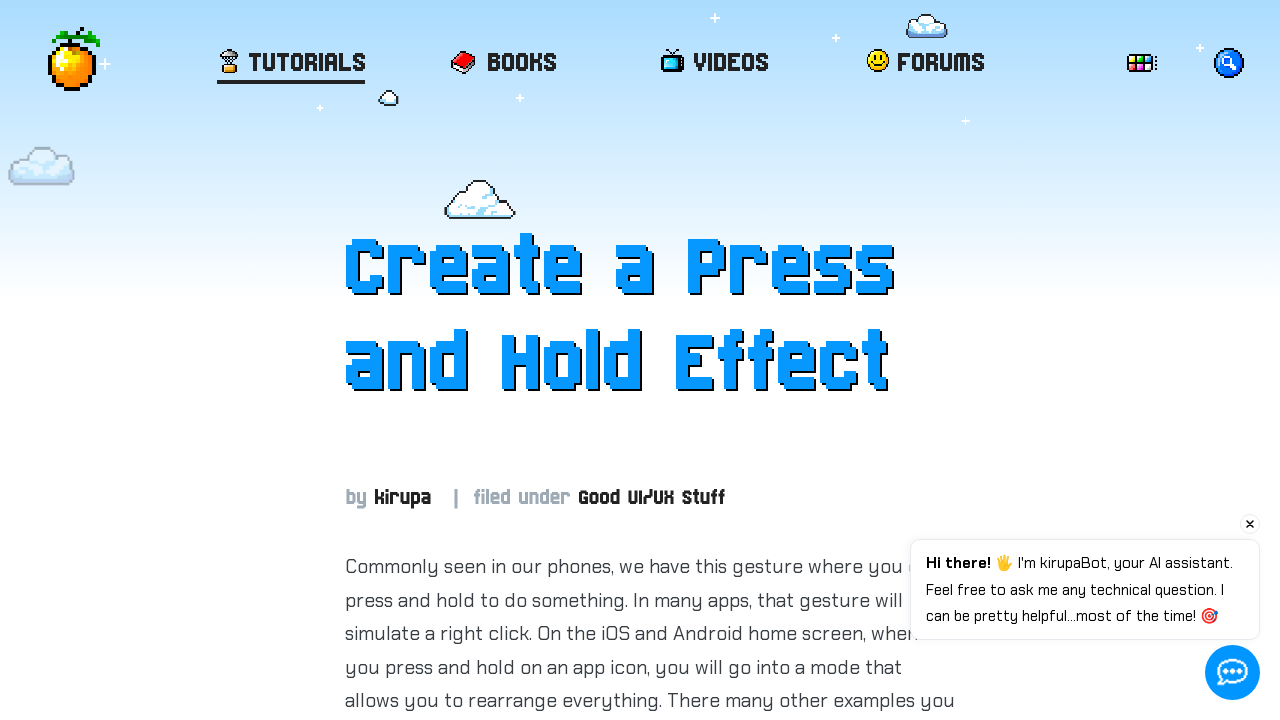

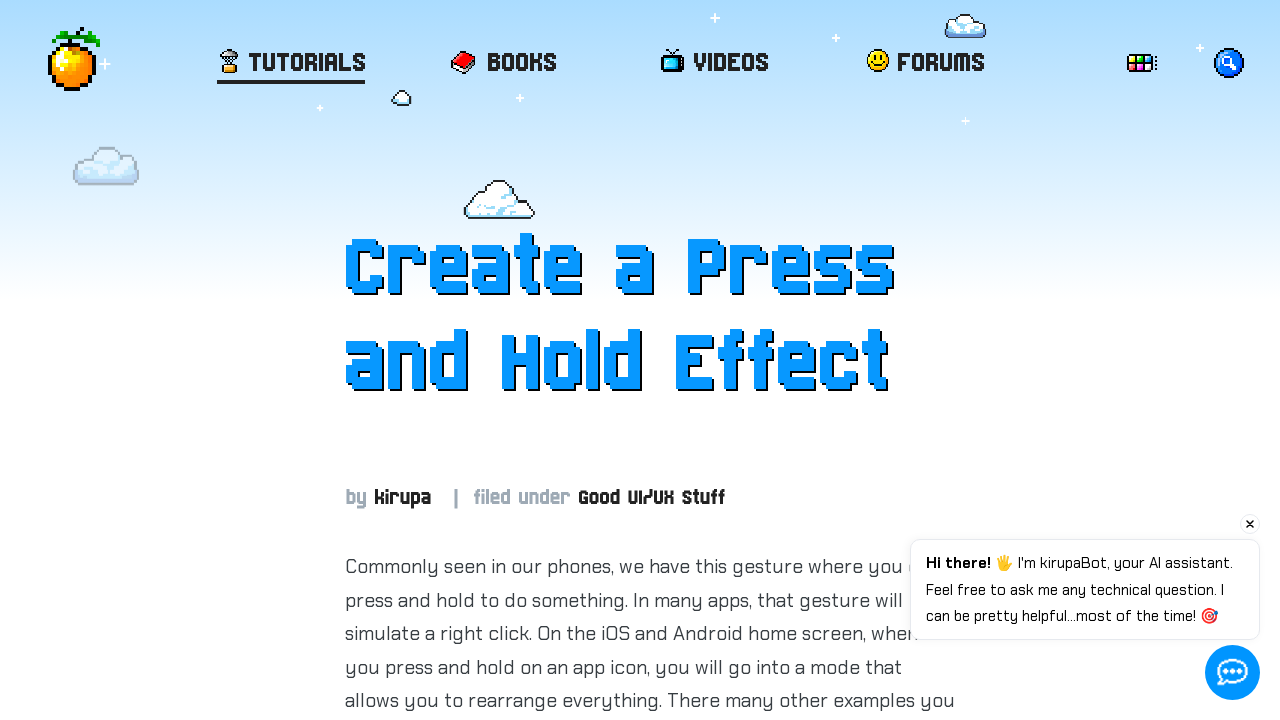